Navigates to a medical consultation waiting area page

Starting URL: https://clinytics.hlthclub.in/new_demo_account/waiting-area/f36de96274973

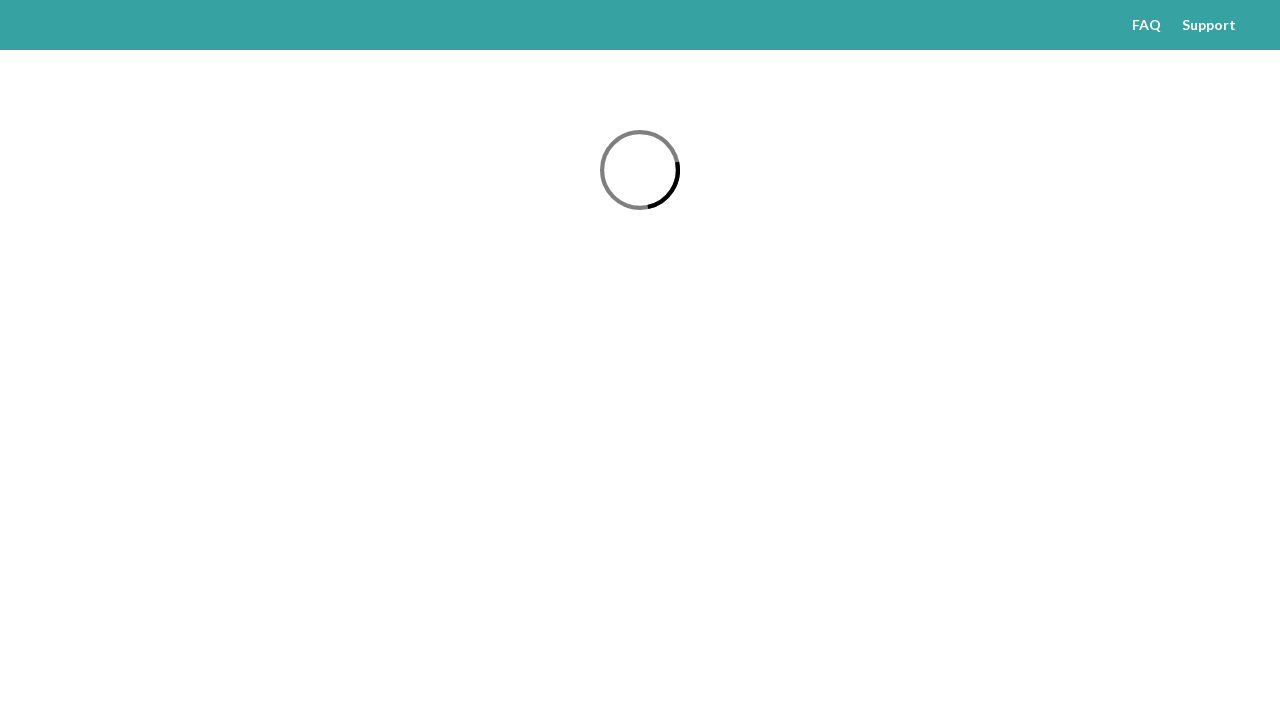

Waited for page to reach networkidle state and fully load medical consultation waiting area
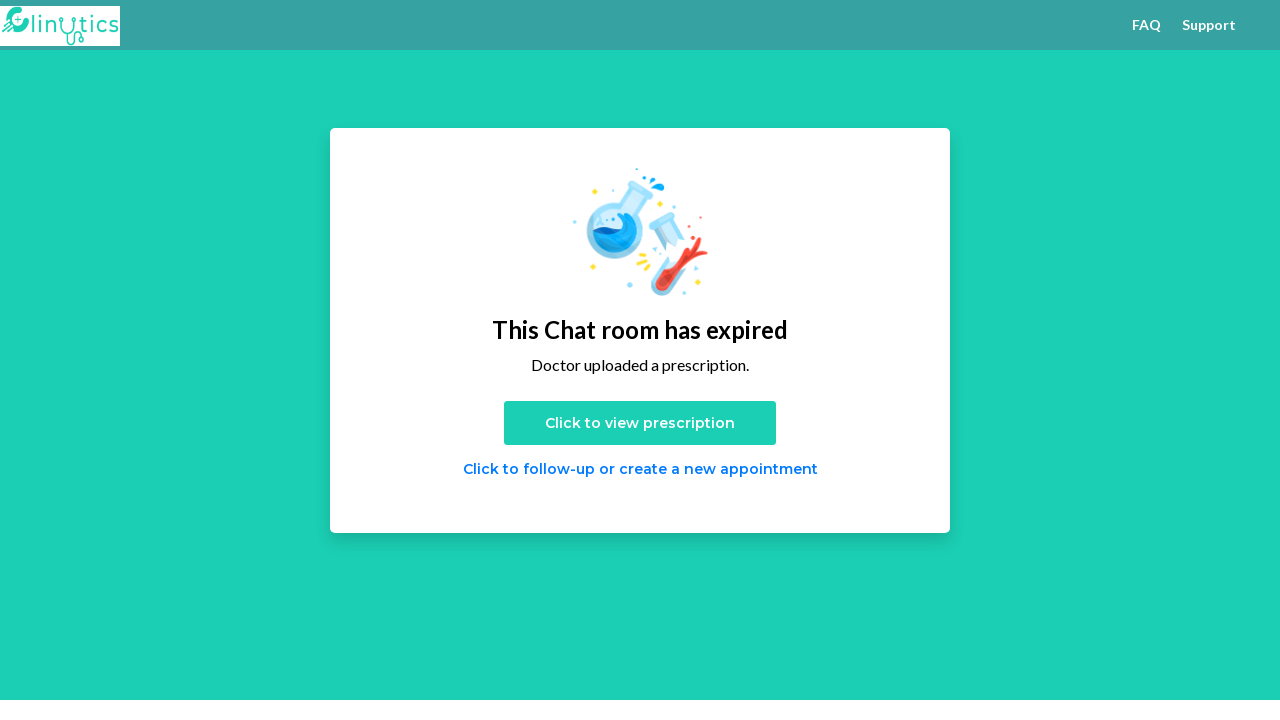

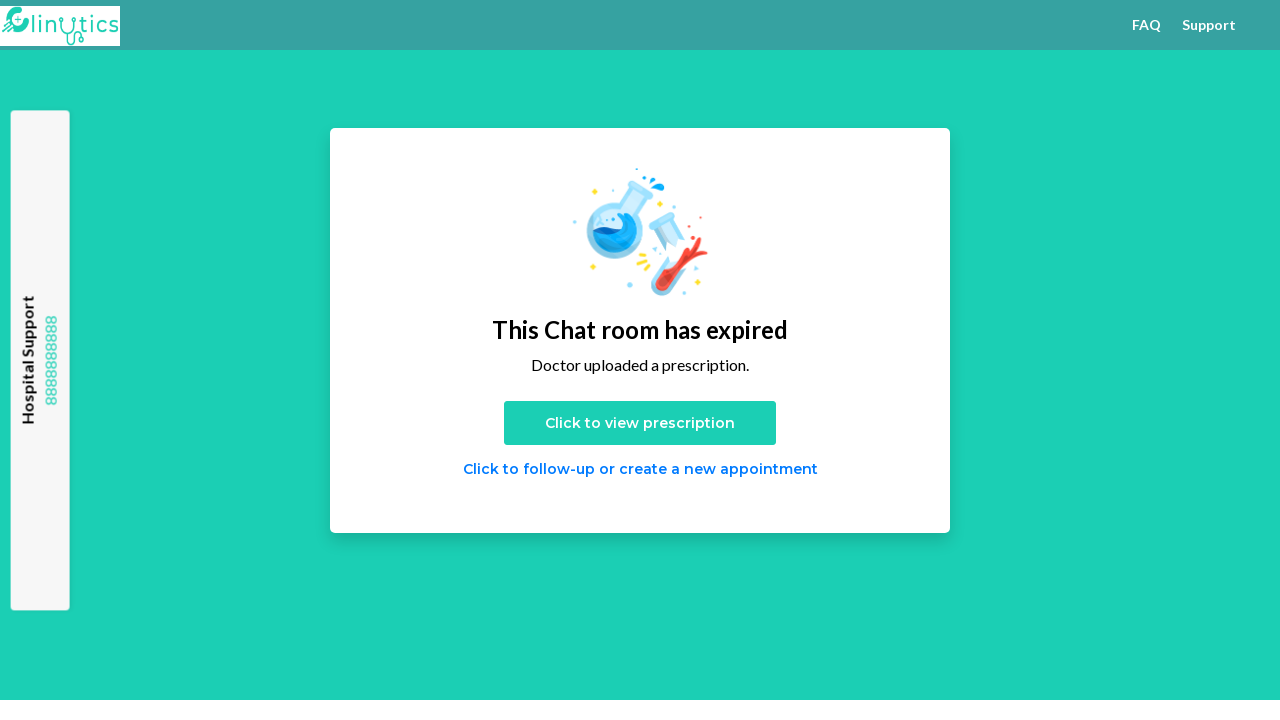